Tests clearing the complete state of all items by checking and then unchecking the toggle-all checkbox

Starting URL: https://demo.playwright.dev/todomvc

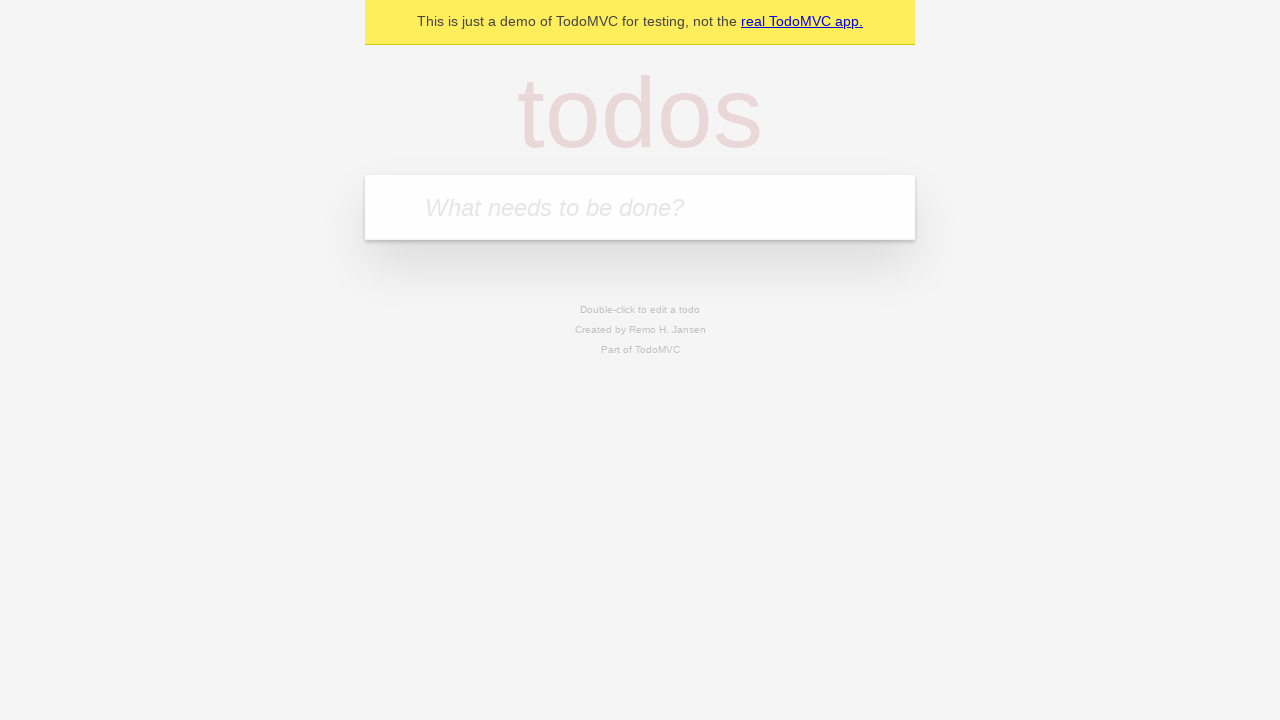

Filled todo input with 'buy some cheese' on internal:attr=[placeholder="What needs to be done?"i]
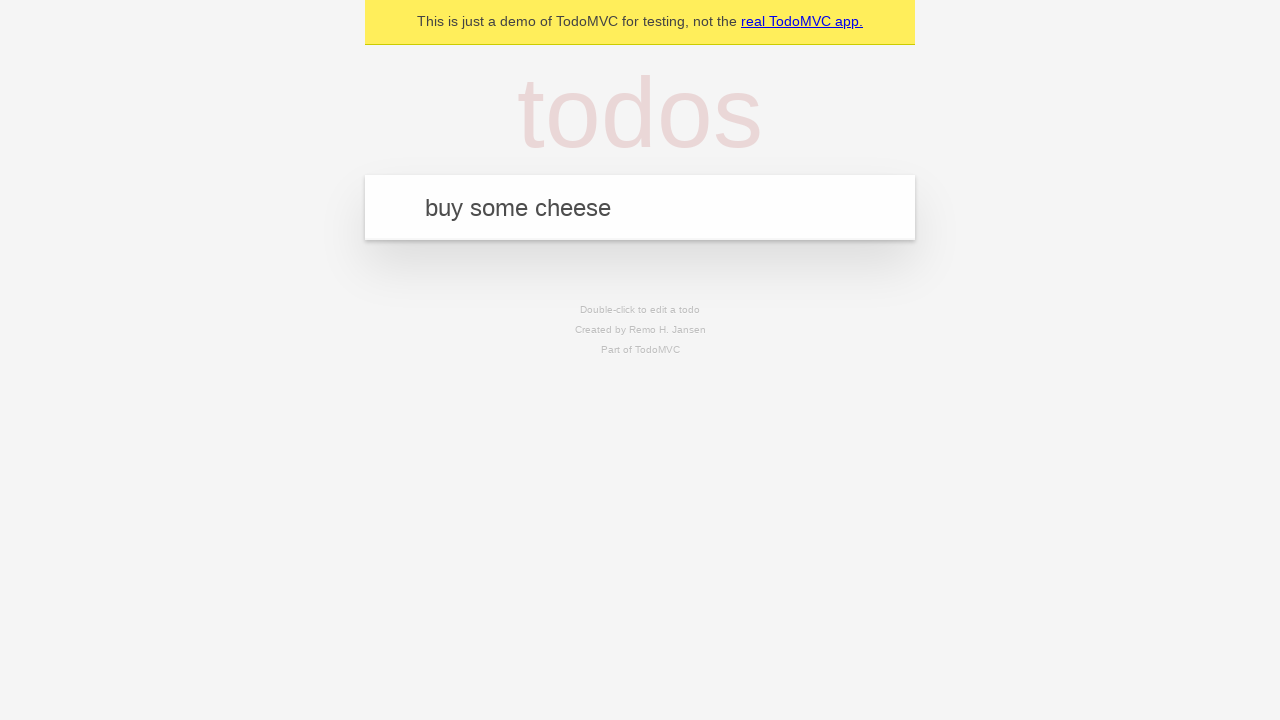

Pressed Enter to add 'buy some cheese' to todo list on internal:attr=[placeholder="What needs to be done?"i]
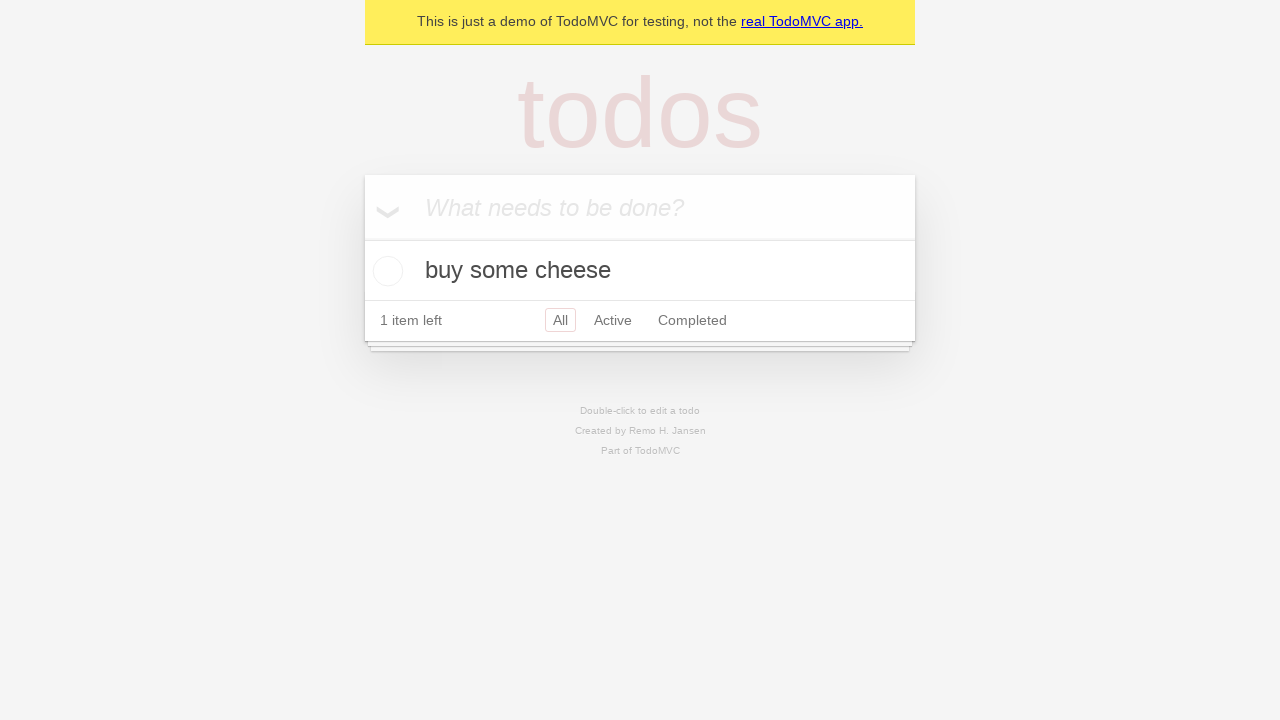

Filled todo input with 'feed the cat' on internal:attr=[placeholder="What needs to be done?"i]
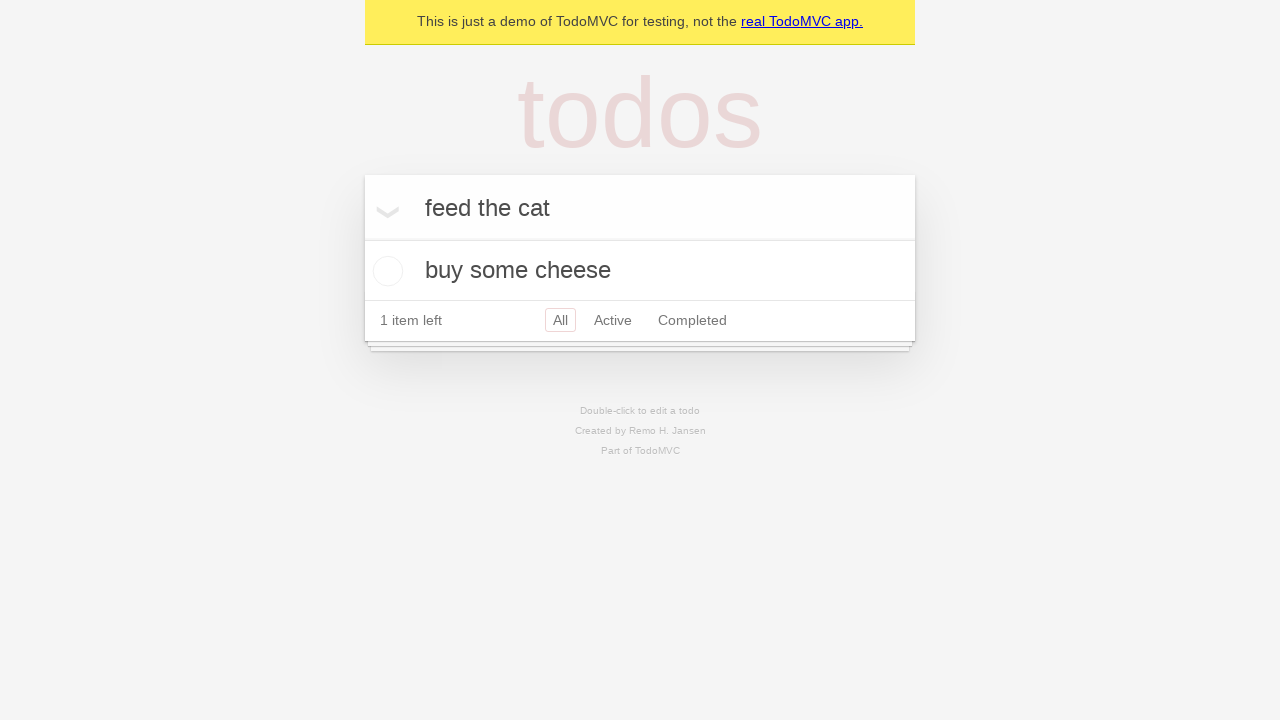

Pressed Enter to add 'feed the cat' to todo list on internal:attr=[placeholder="What needs to be done?"i]
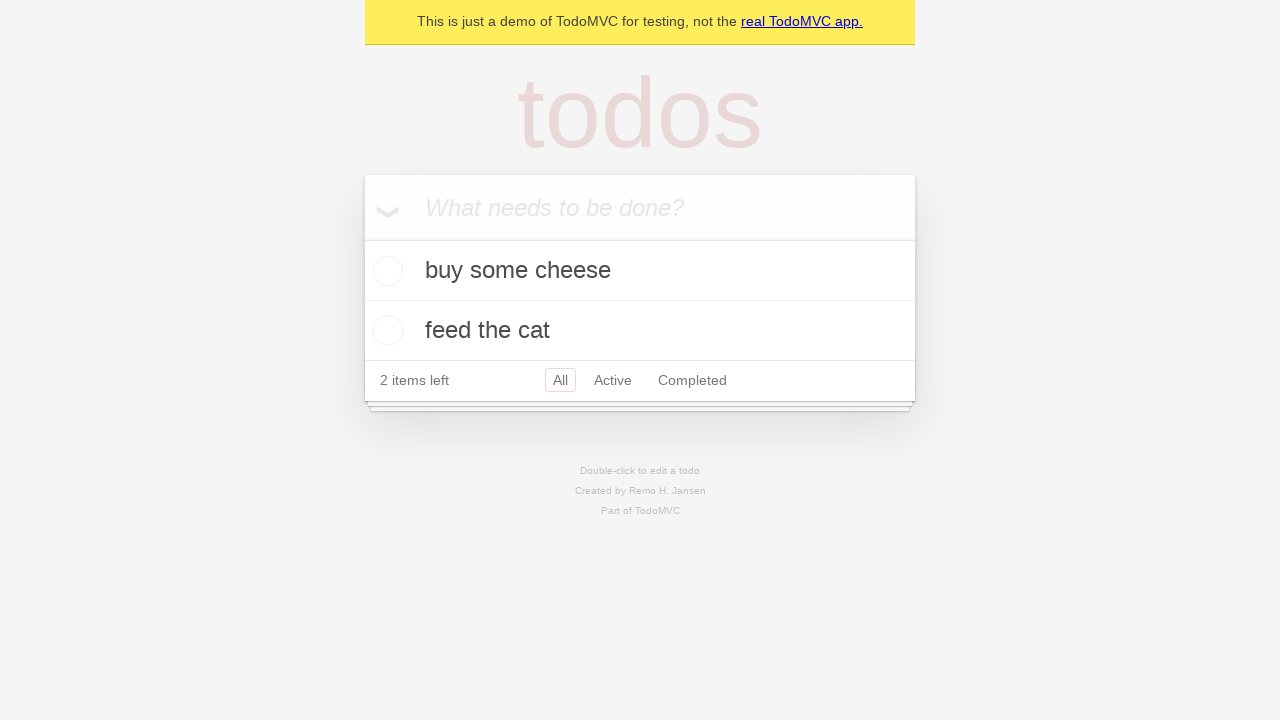

Filled todo input with 'book a doctors appointment' on internal:attr=[placeholder="What needs to be done?"i]
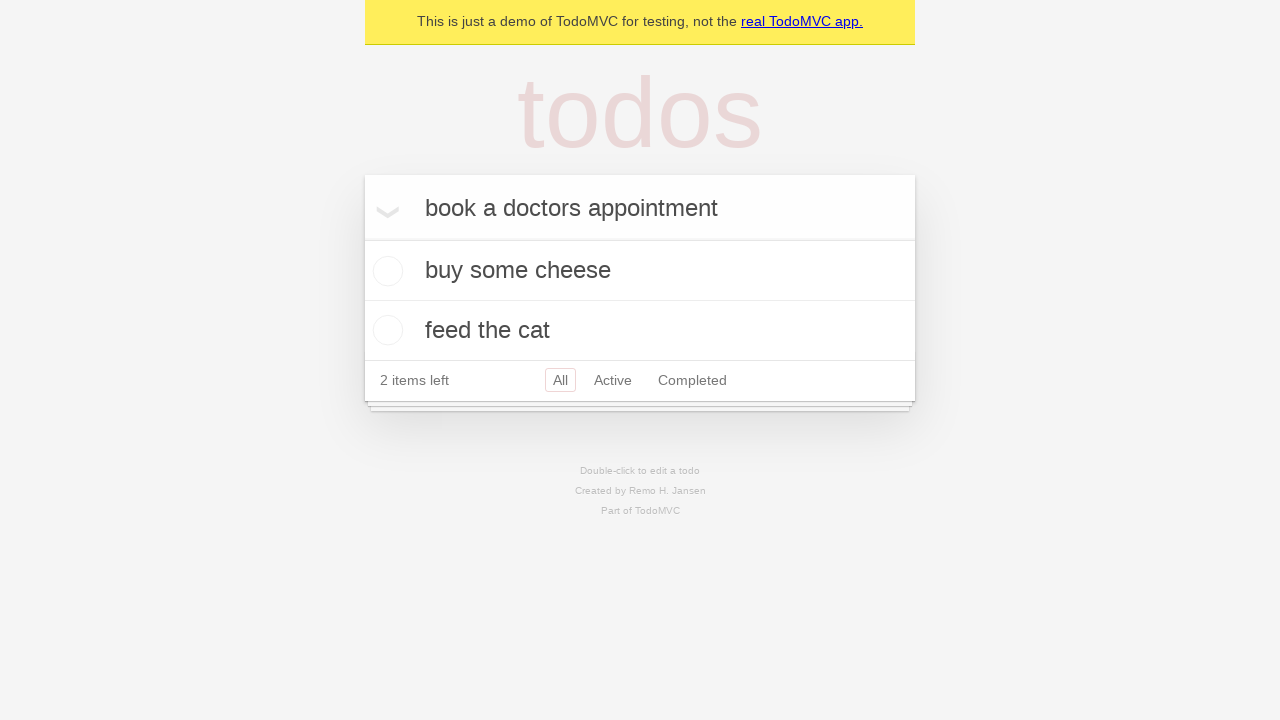

Pressed Enter to add 'book a doctors appointment' to todo list on internal:attr=[placeholder="What needs to be done?"i]
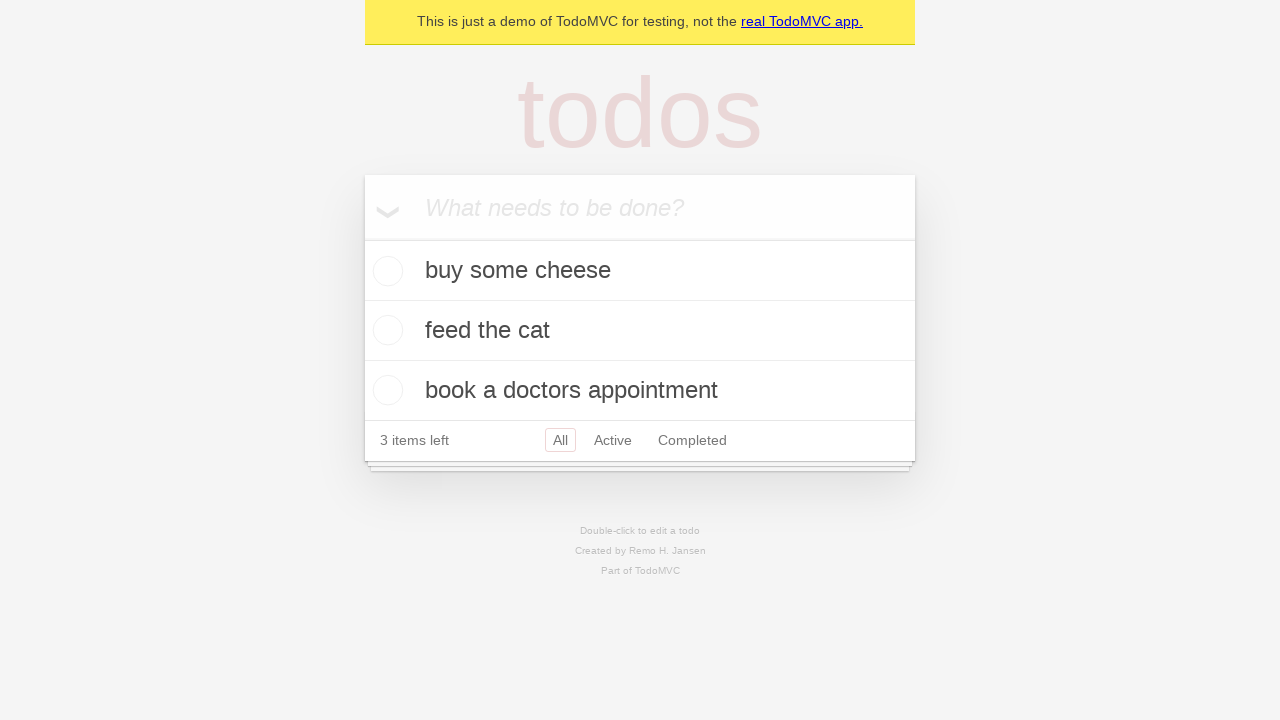

Waited for all 3 todo items to be added to the list
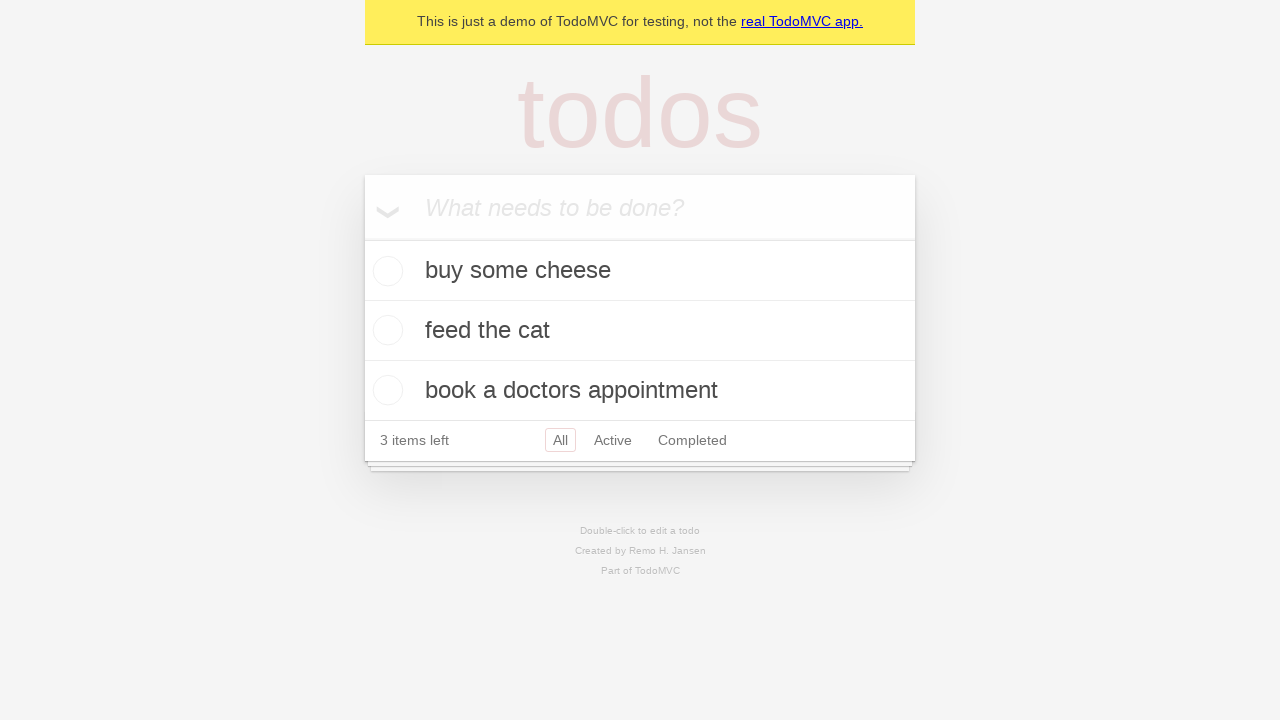

Clicked toggle-all checkbox to mark all items as complete at (362, 238) on internal:label="Mark all as complete"i
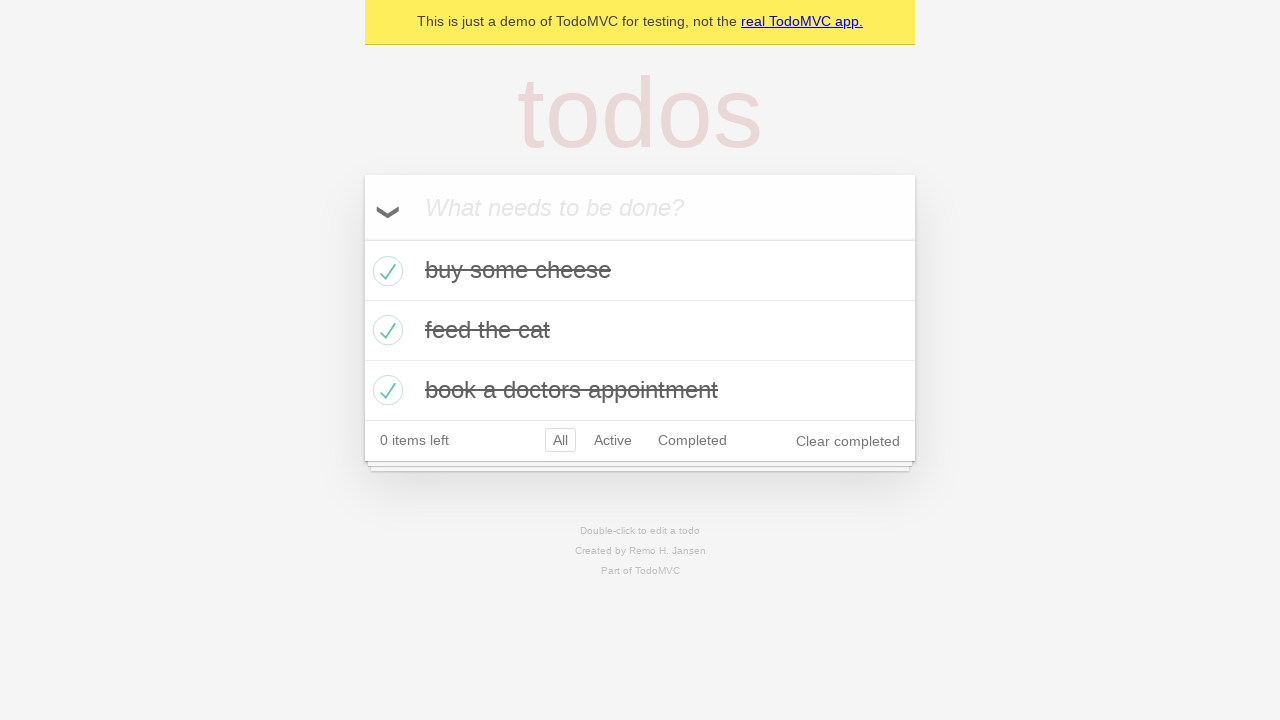

Clicked toggle-all checkbox to uncheck all items and clear complete state at (362, 238) on internal:label="Mark all as complete"i
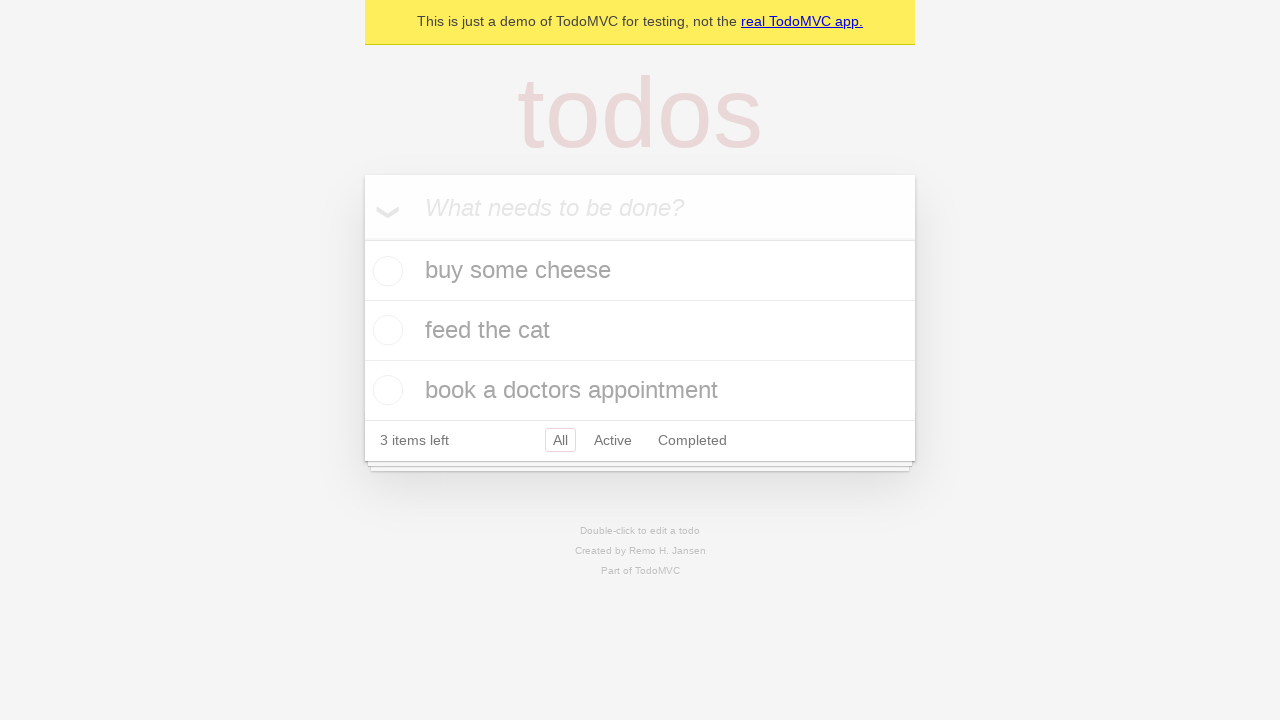

Verified that all todo items are now in uncompleted state
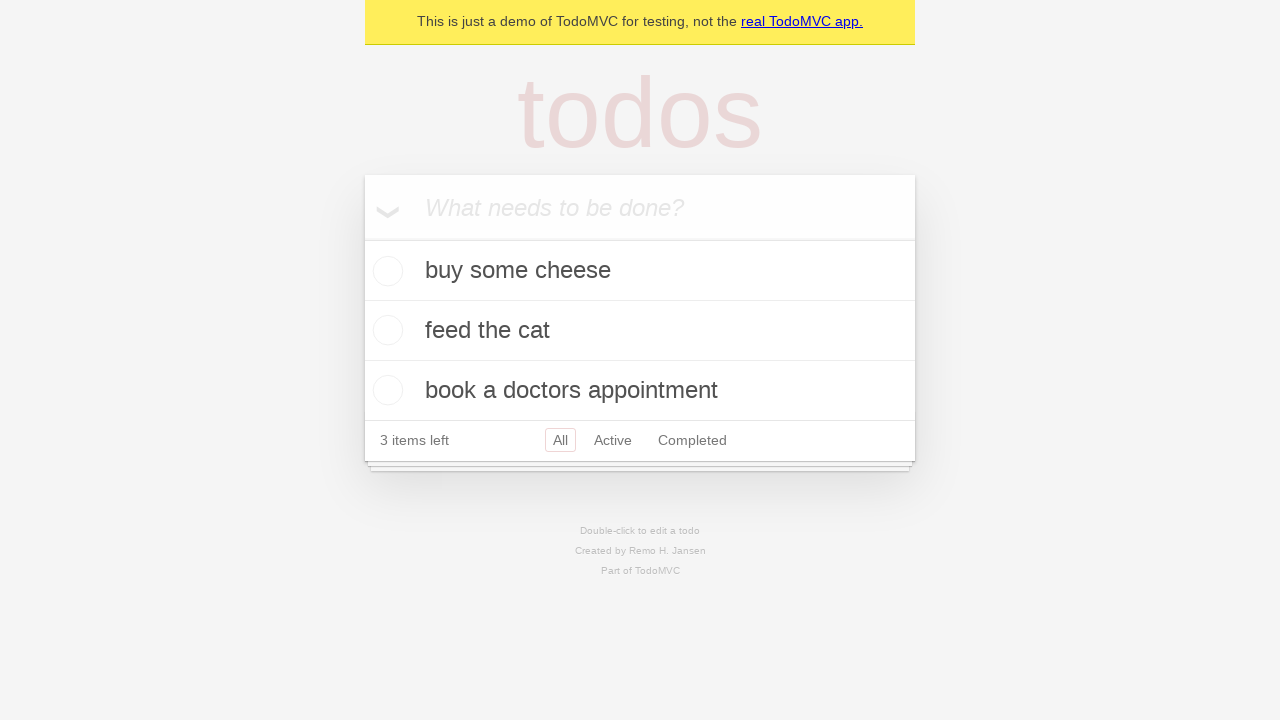

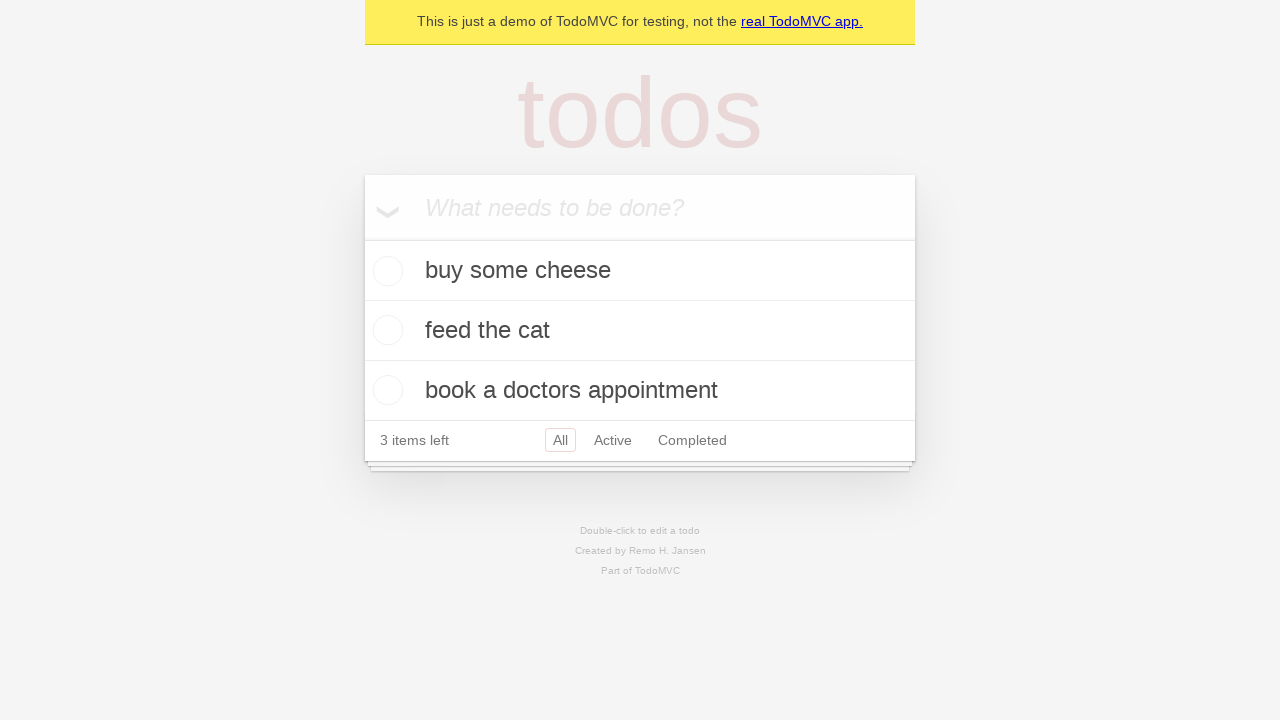